Navigates to Rediff Money homepage and verifies that the BSE indices table is displayed

Starting URL: https://money.rediff.com/

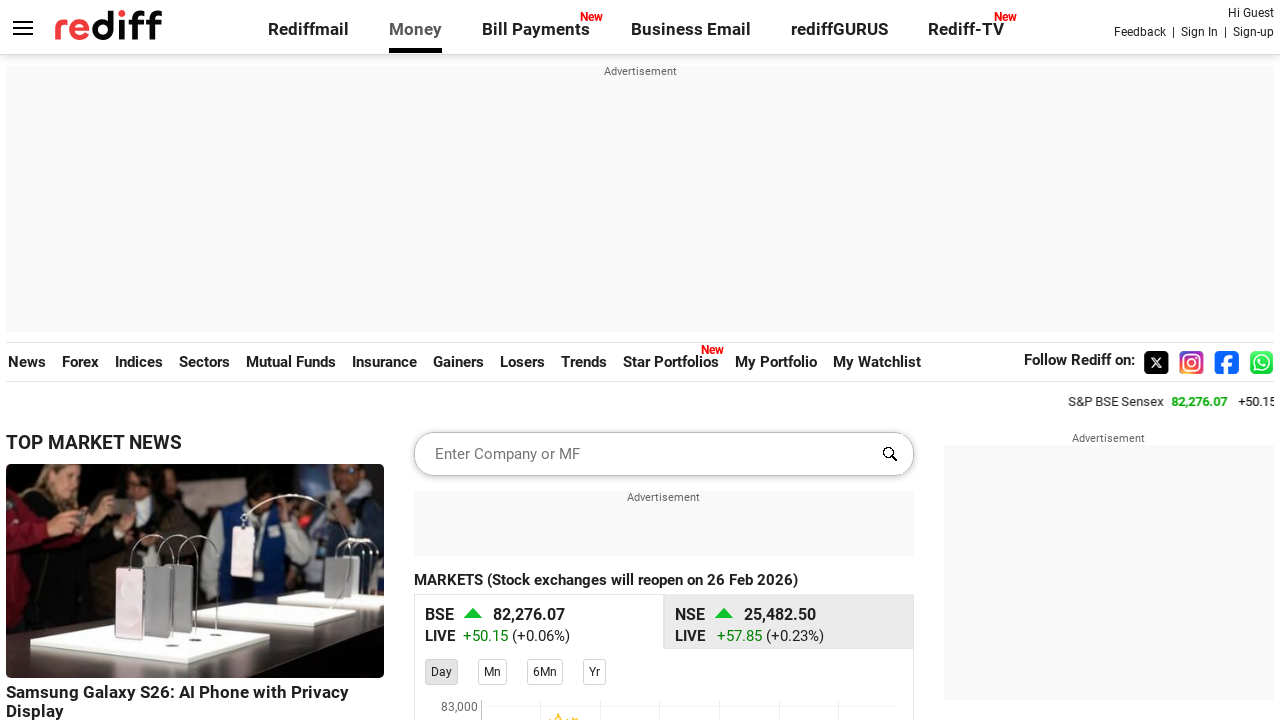

BSE indices table loaded
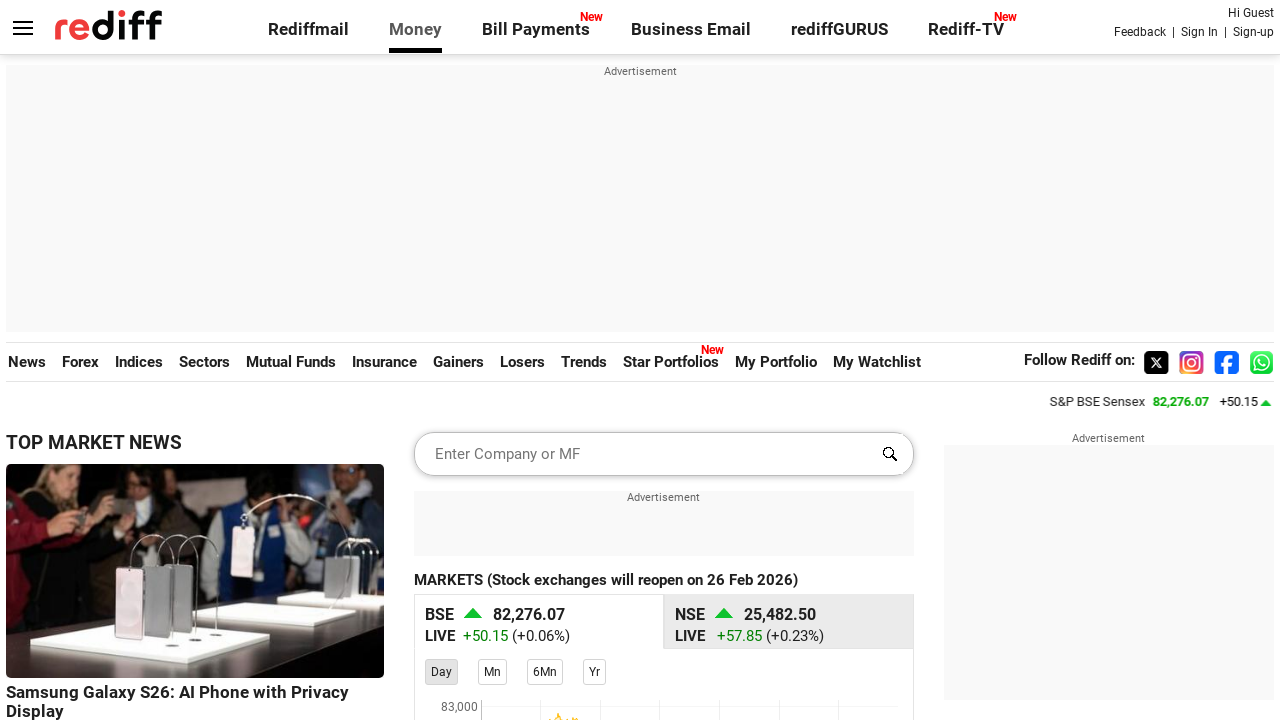

BSE indices table rows verified to be present
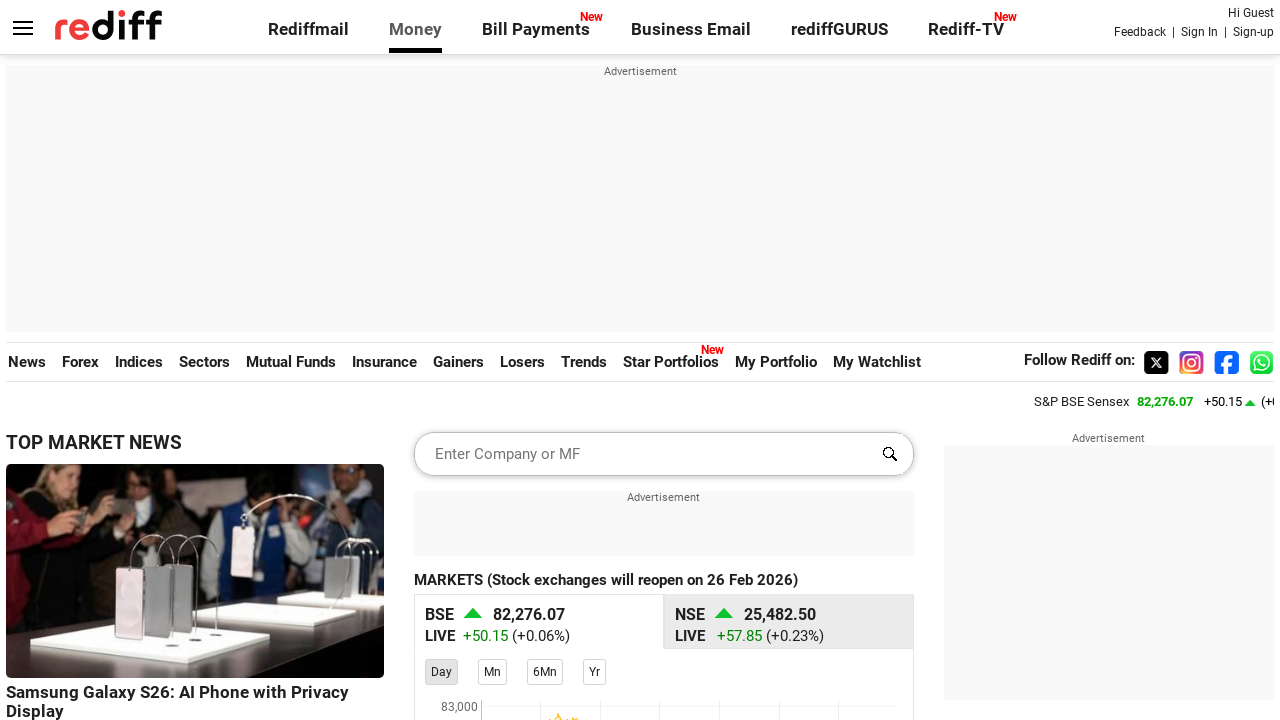

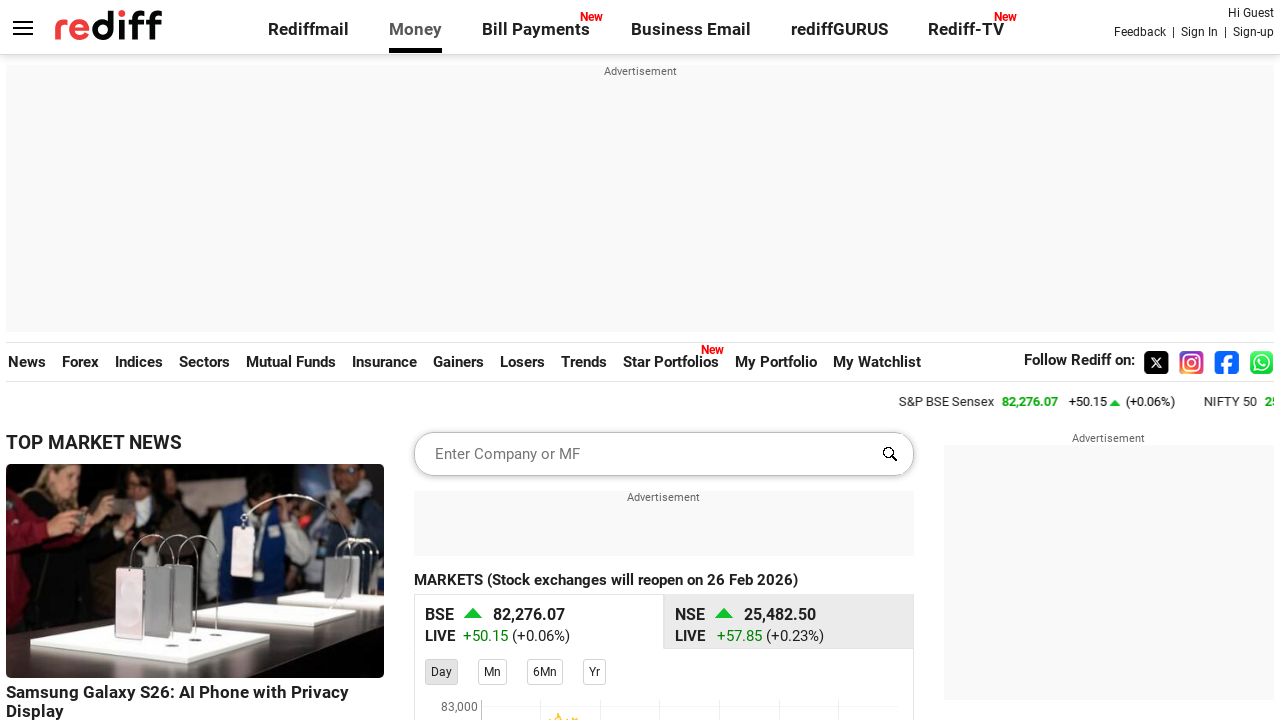